Tests alternative wait strategies by clicking a button that triggers an AJAX request, waiting for network idle state, and verifying the success message content.

Starting URL: http://uitestingplayground.com/ajax

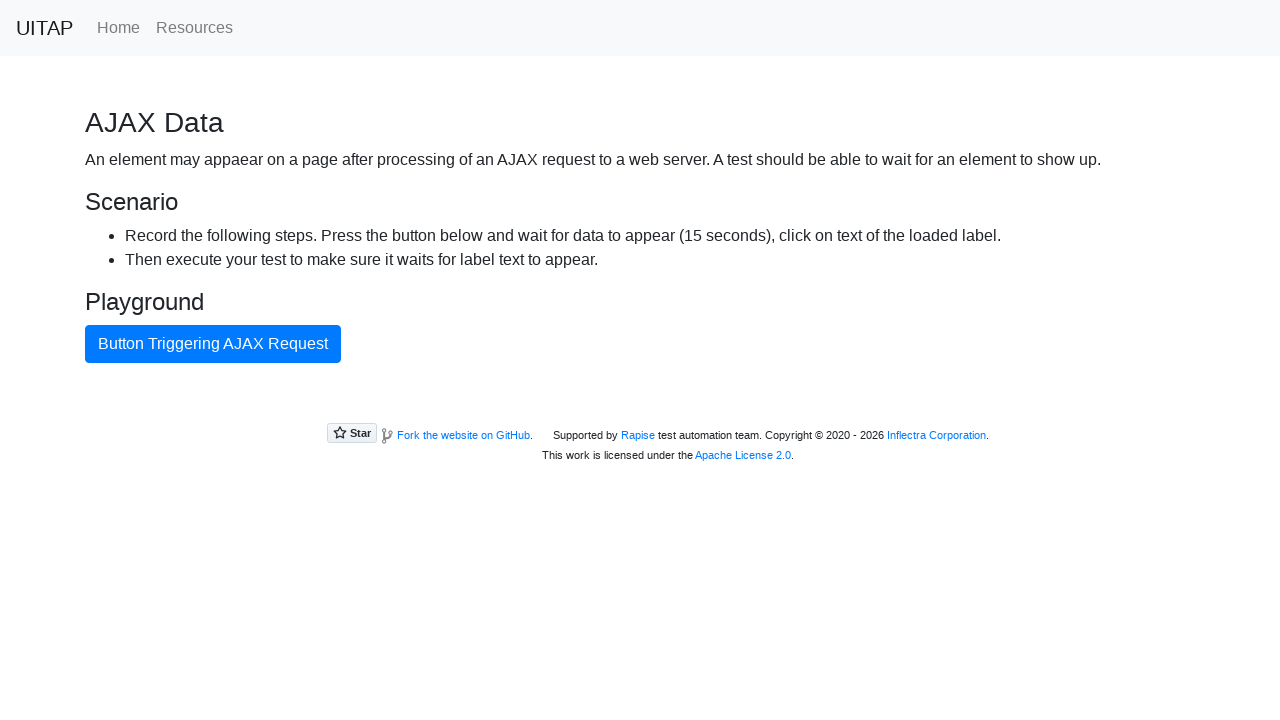

Navigated to AJAX test playground
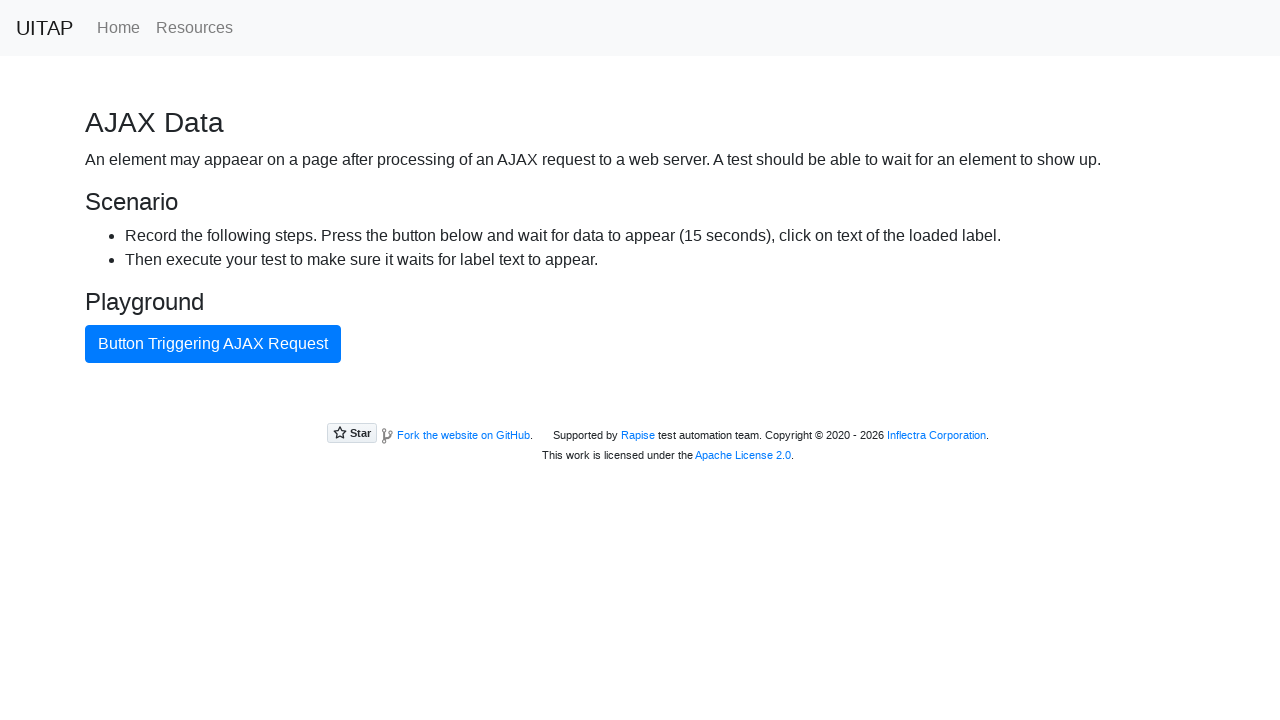

Clicked button triggering AJAX request at (213, 344) on internal:text="Button Triggering AJAX Request"i
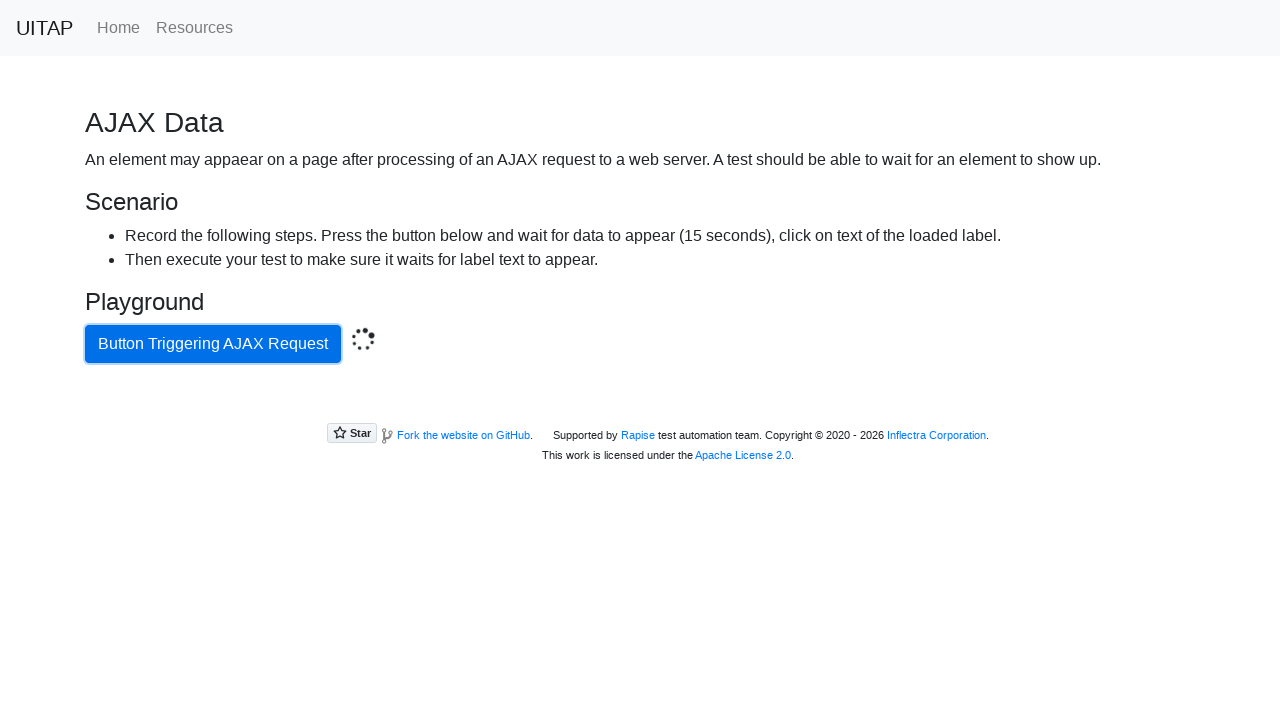

Waited for network idle state after AJAX request
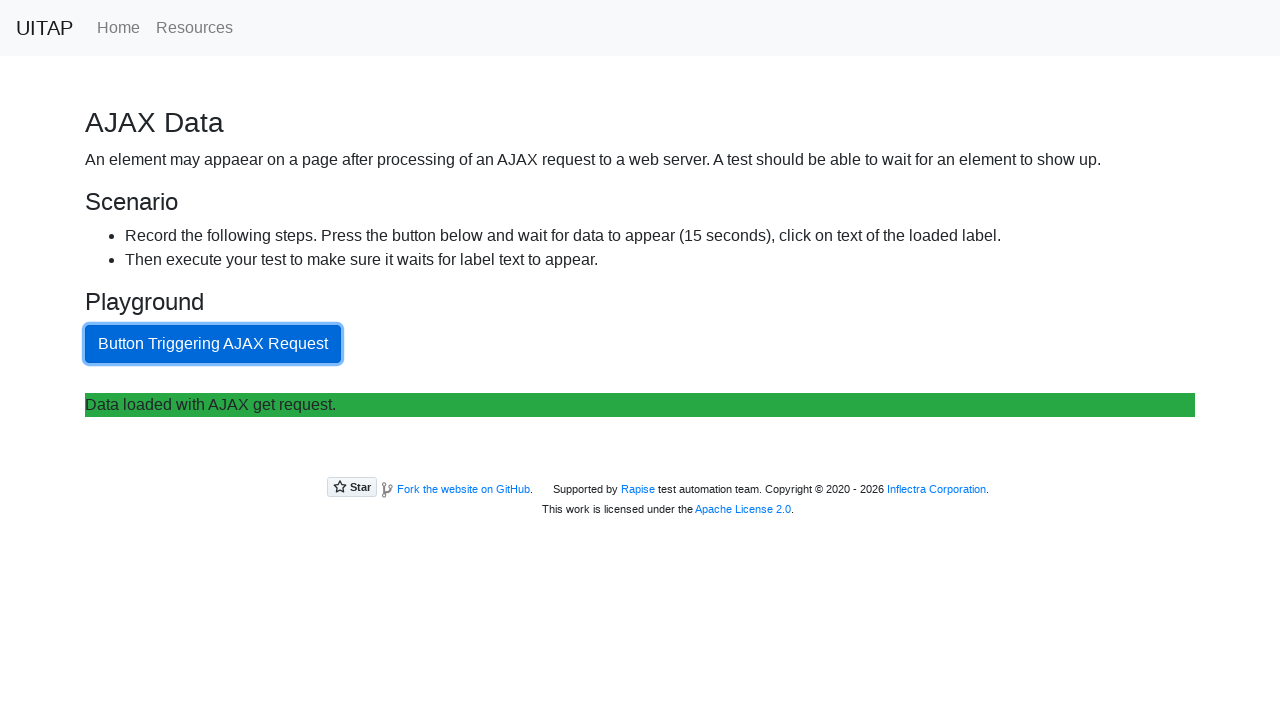

Located success message element
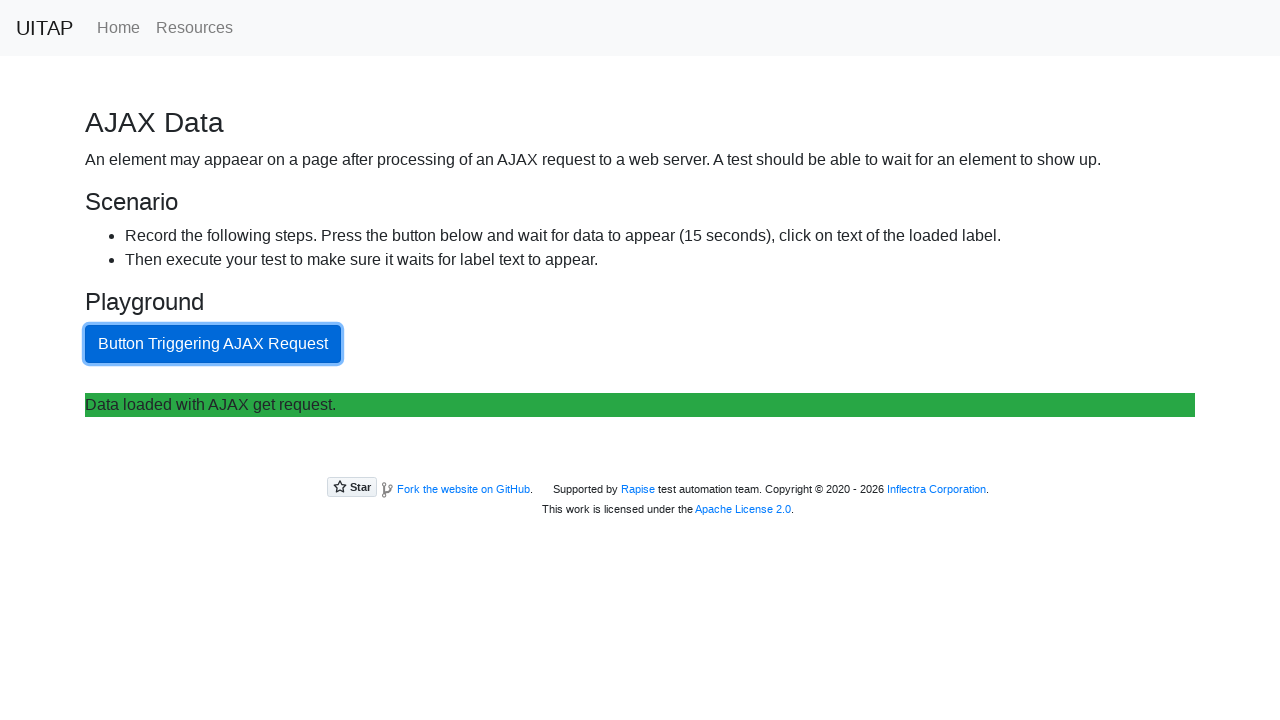

Retrieved text content from success message
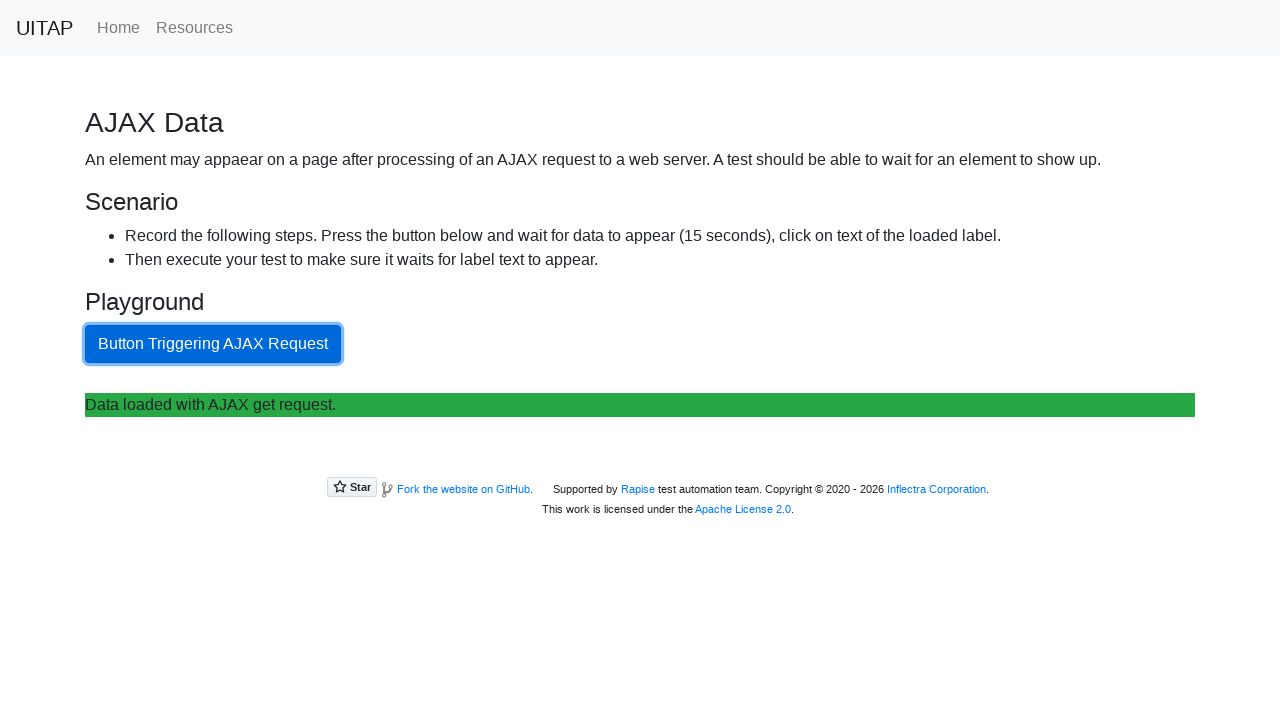

Verified success message contains expected text 'Data loaded with AJAX get request.'
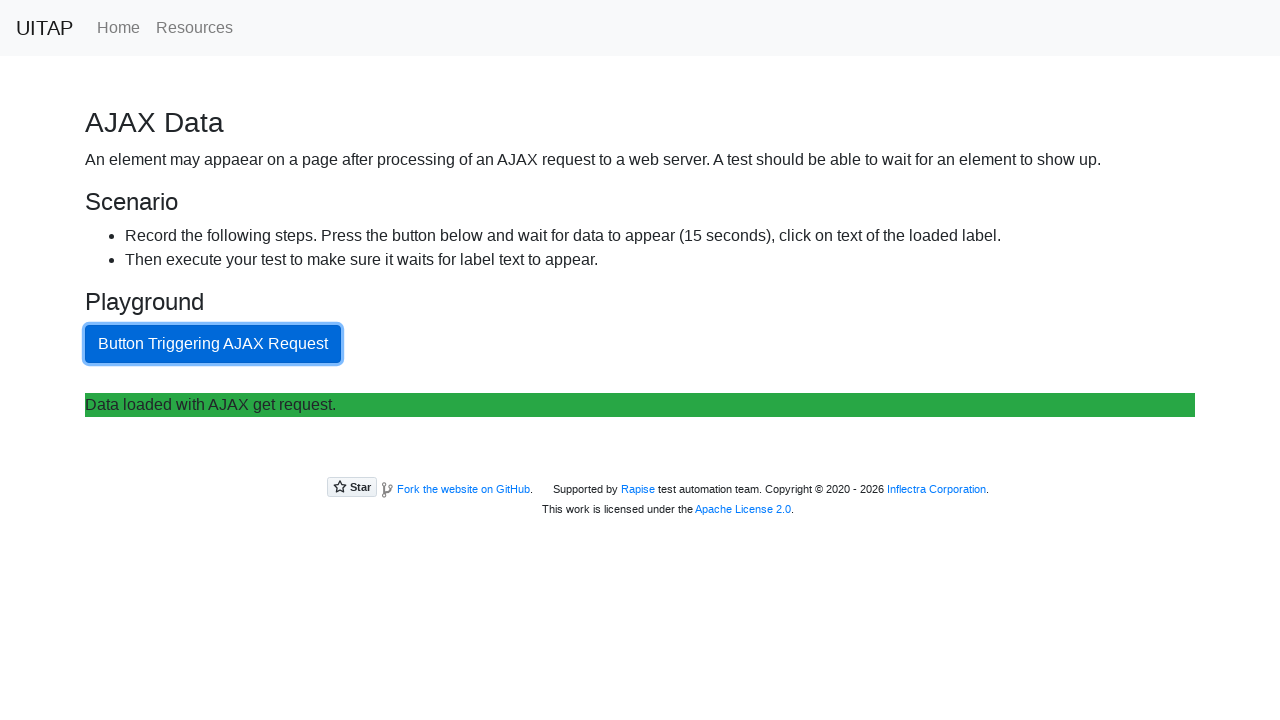

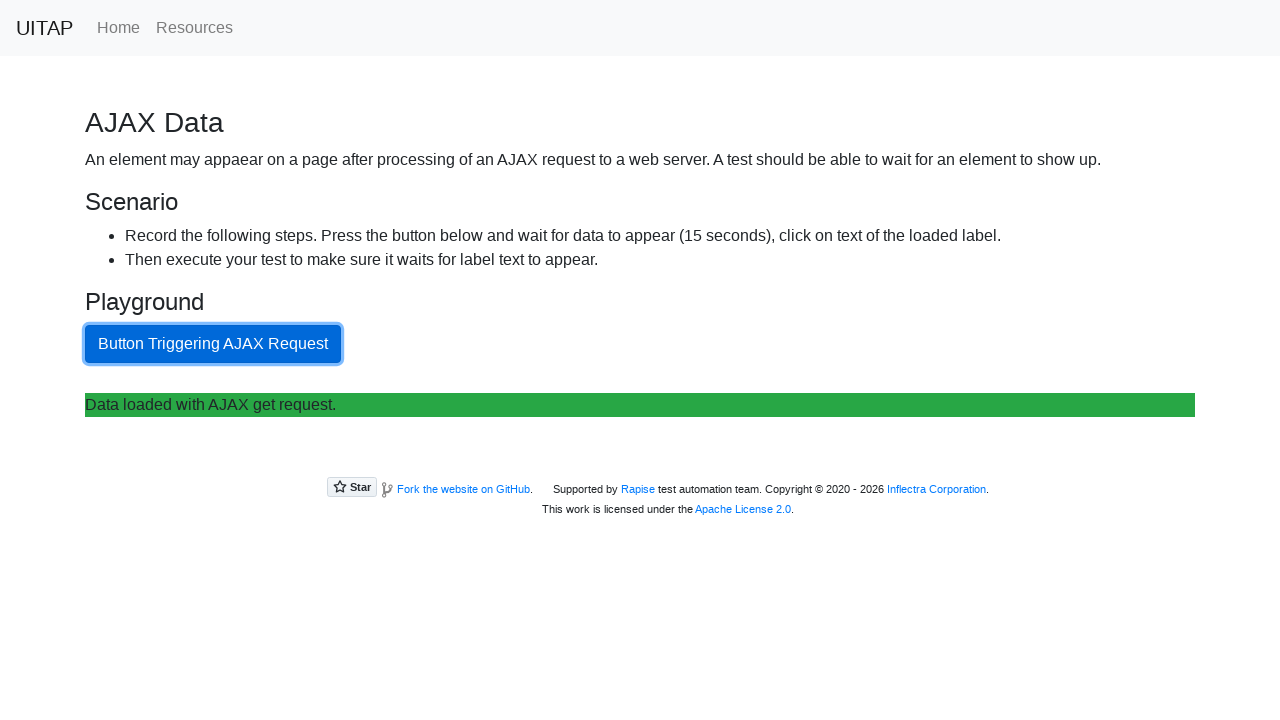